Tests clicking the submit button on the text box form

Starting URL: https://demoqa.com/text-box

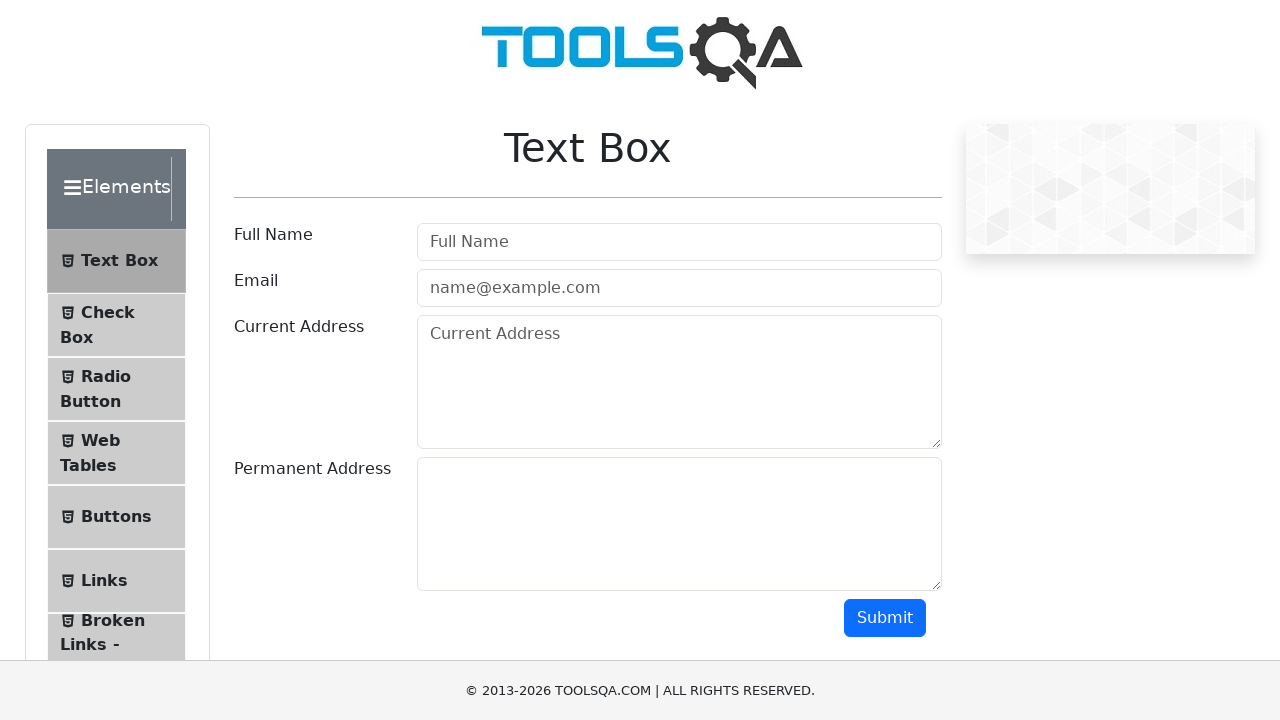

Navigated to text-box form page
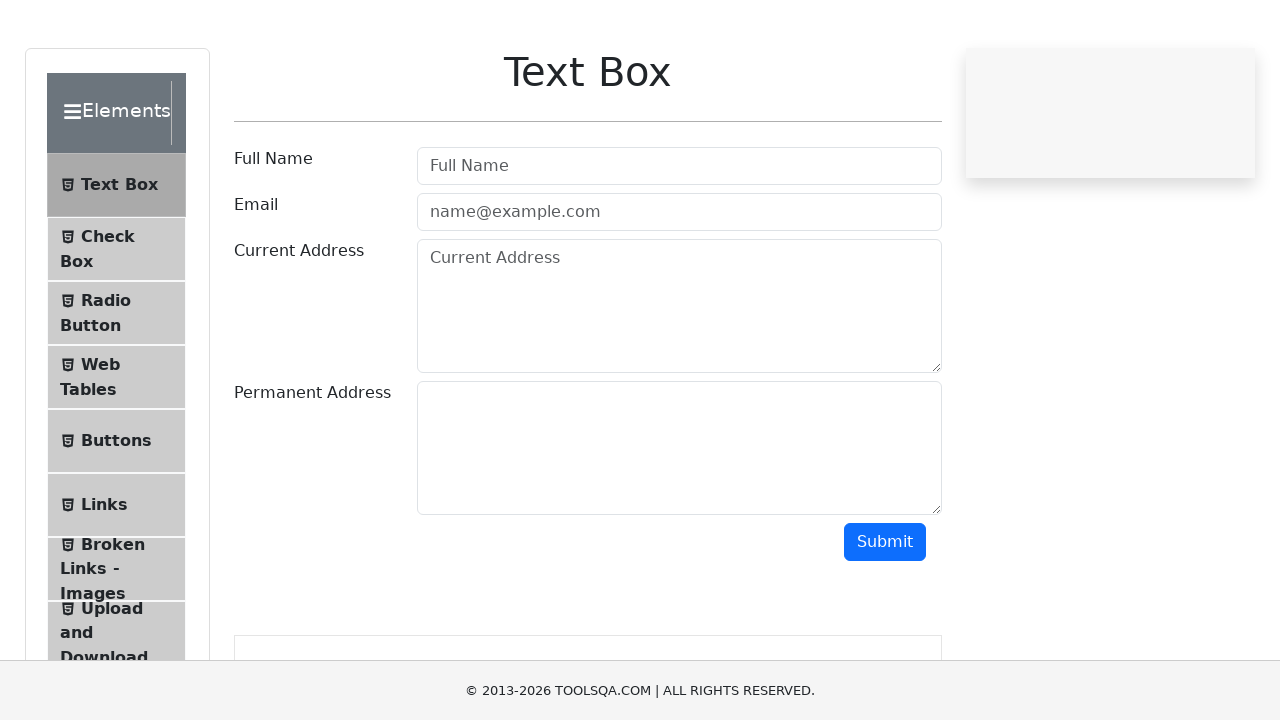

Clicked the submit button on the text box form at (885, 618) on #submit
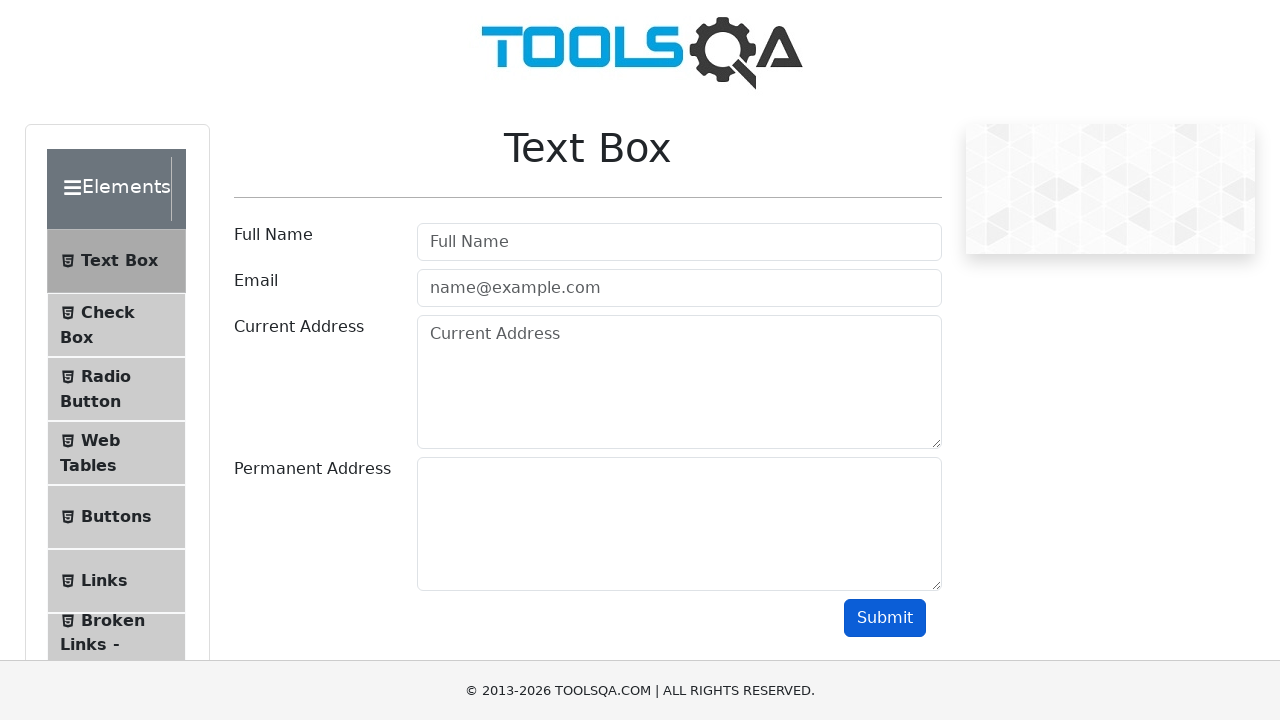

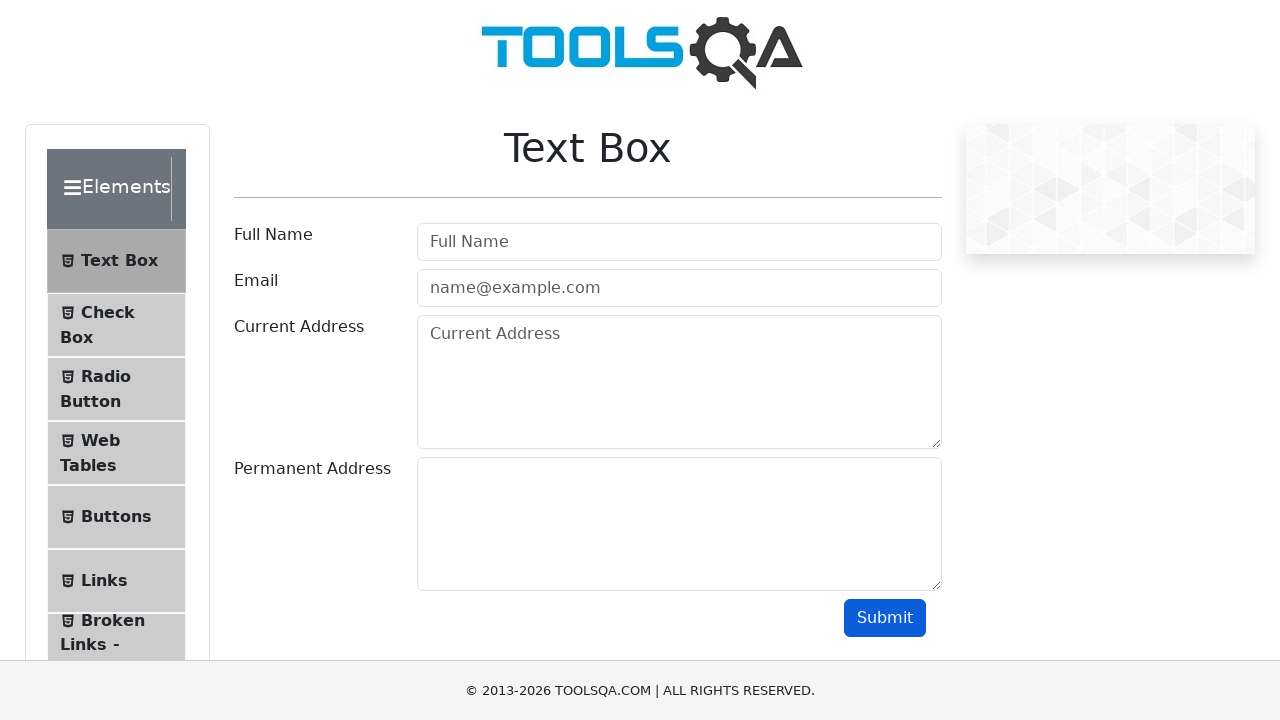